Tests copy and paste functionality using keyboard shortcuts between two address fields

Starting URL: https://demoqa.com/text-box

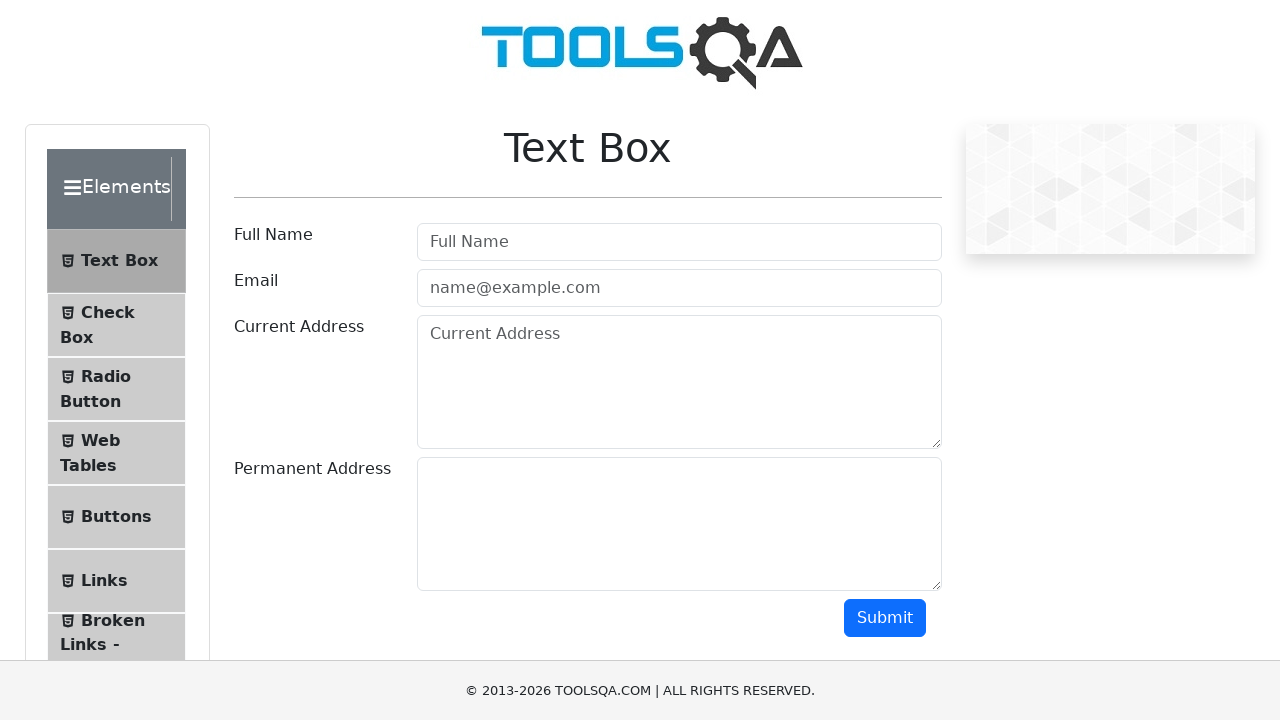

Clicked on current address input field at (679, 382) on #currentAddress
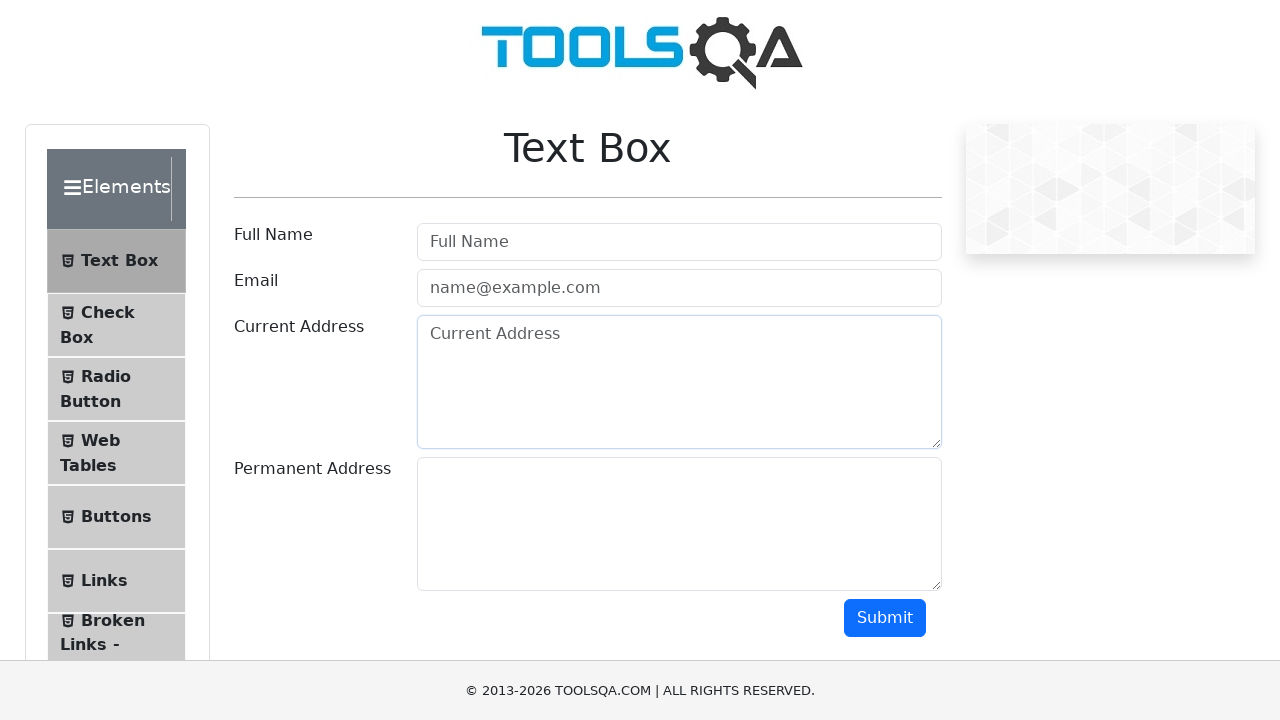

Typed address '123 Main Street, Springfield, IL 62701' into current address field
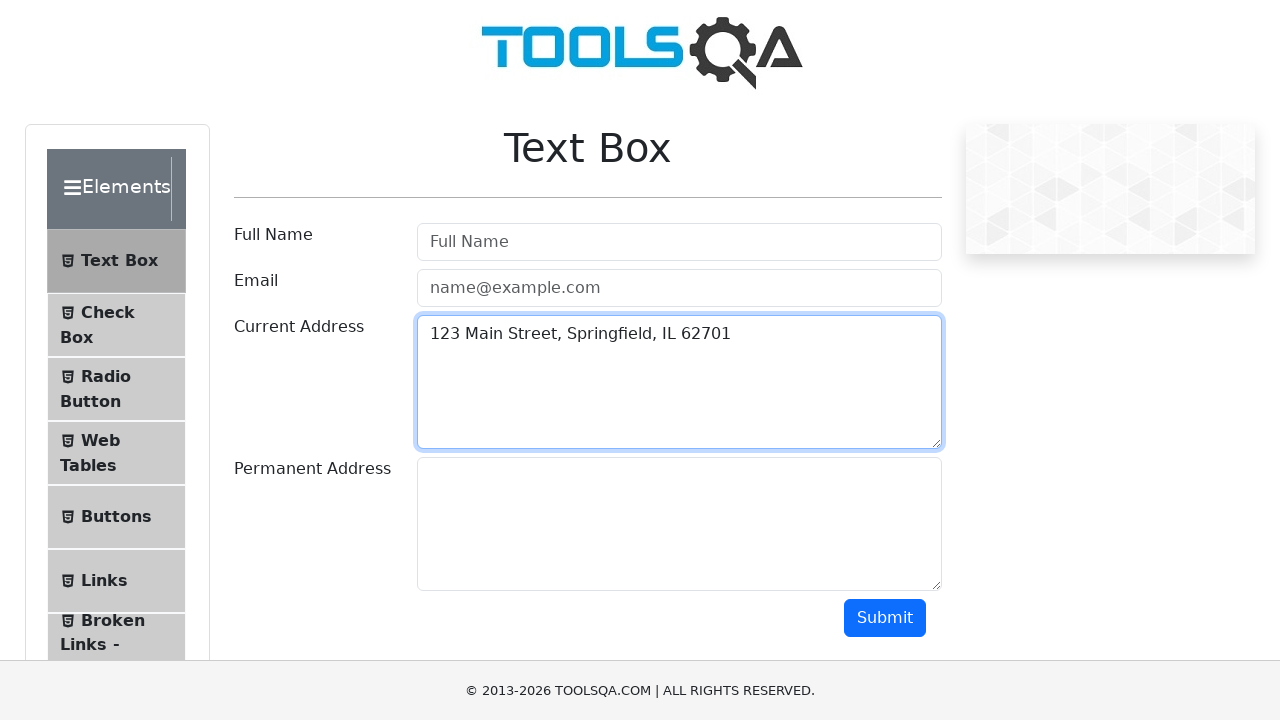

Pressed Control key down
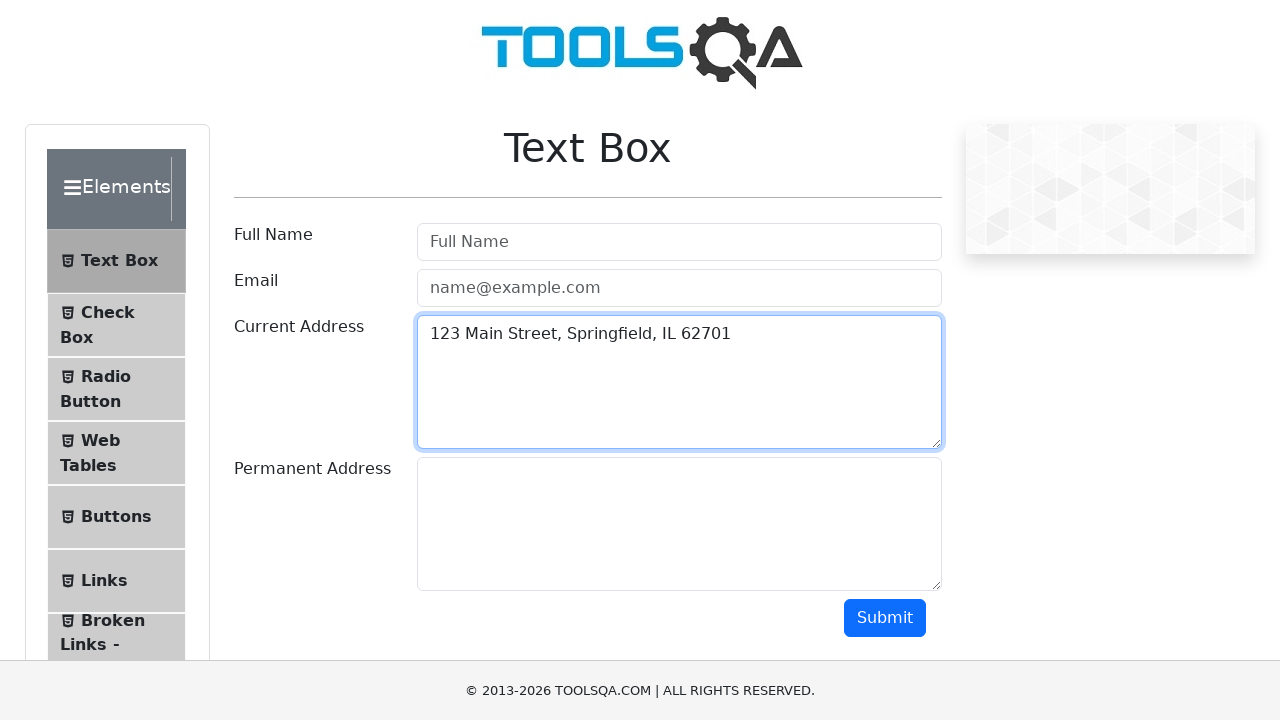

Pressed 'a' to select all text in current address field
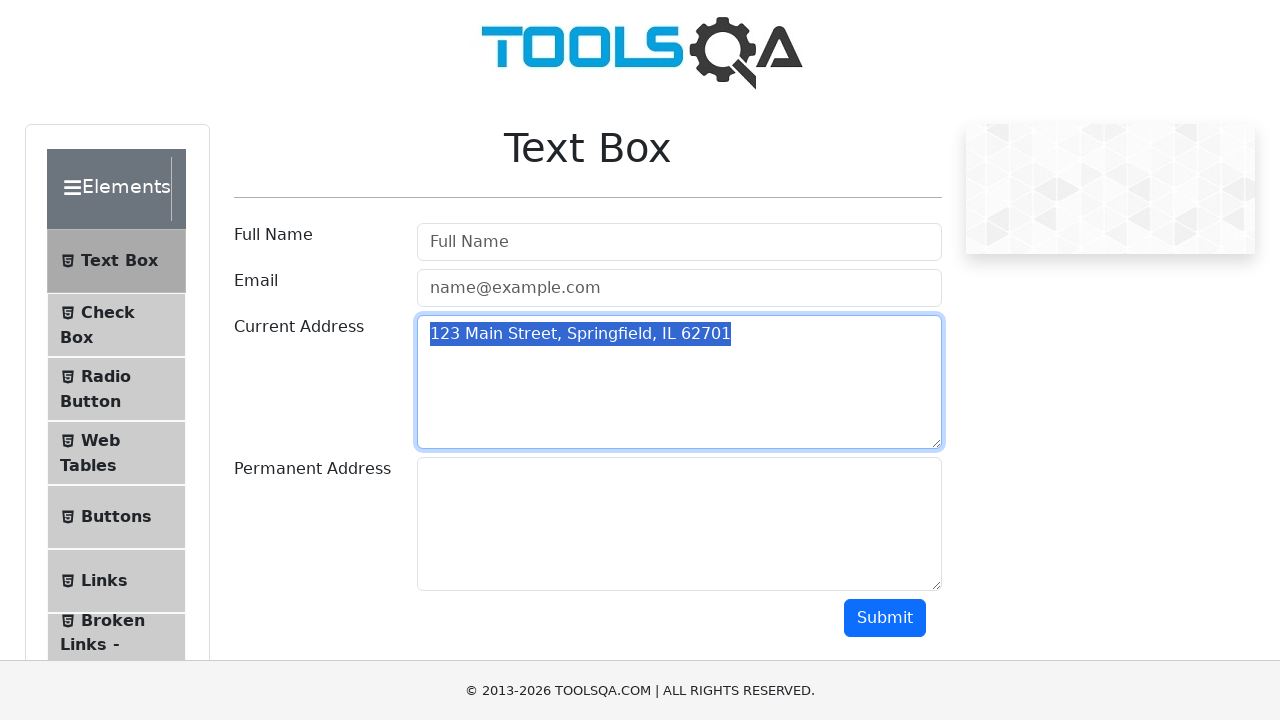

Pressed 'c' to copy selected text
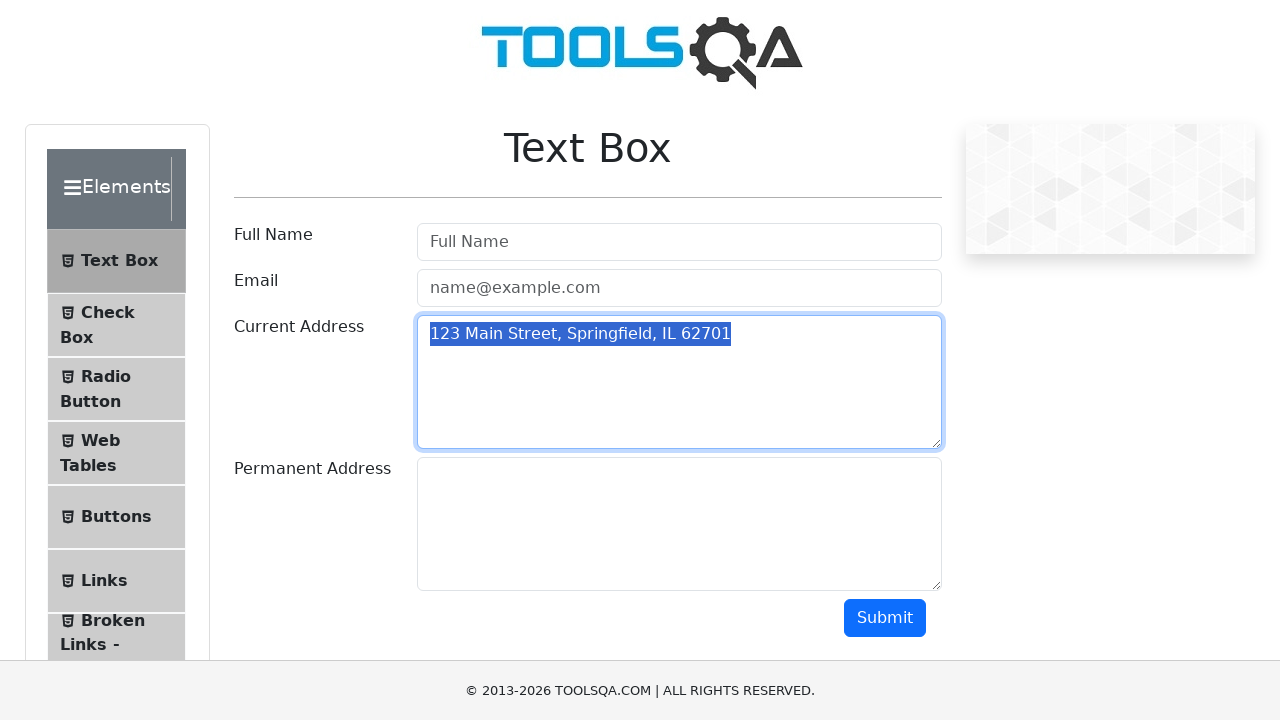

Released Control key
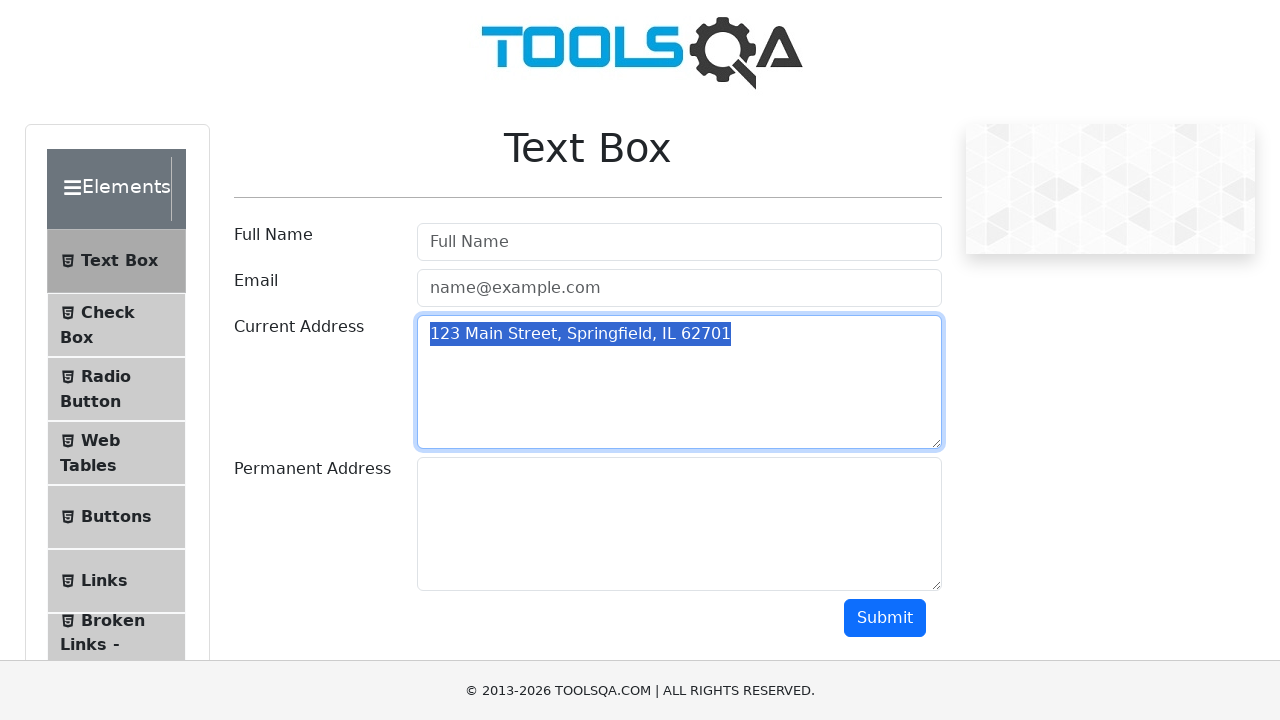

Clicked on permanent address input field at (679, 524) on #permanentAddress
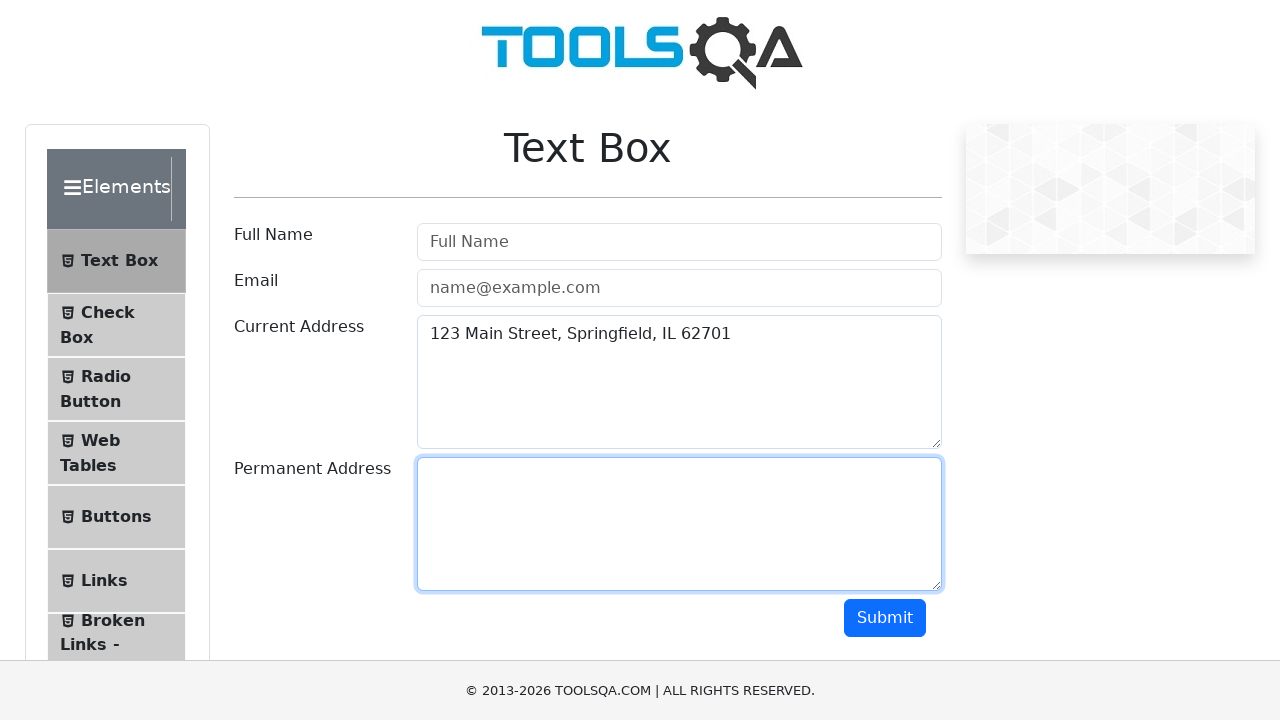

Pressed Control key down
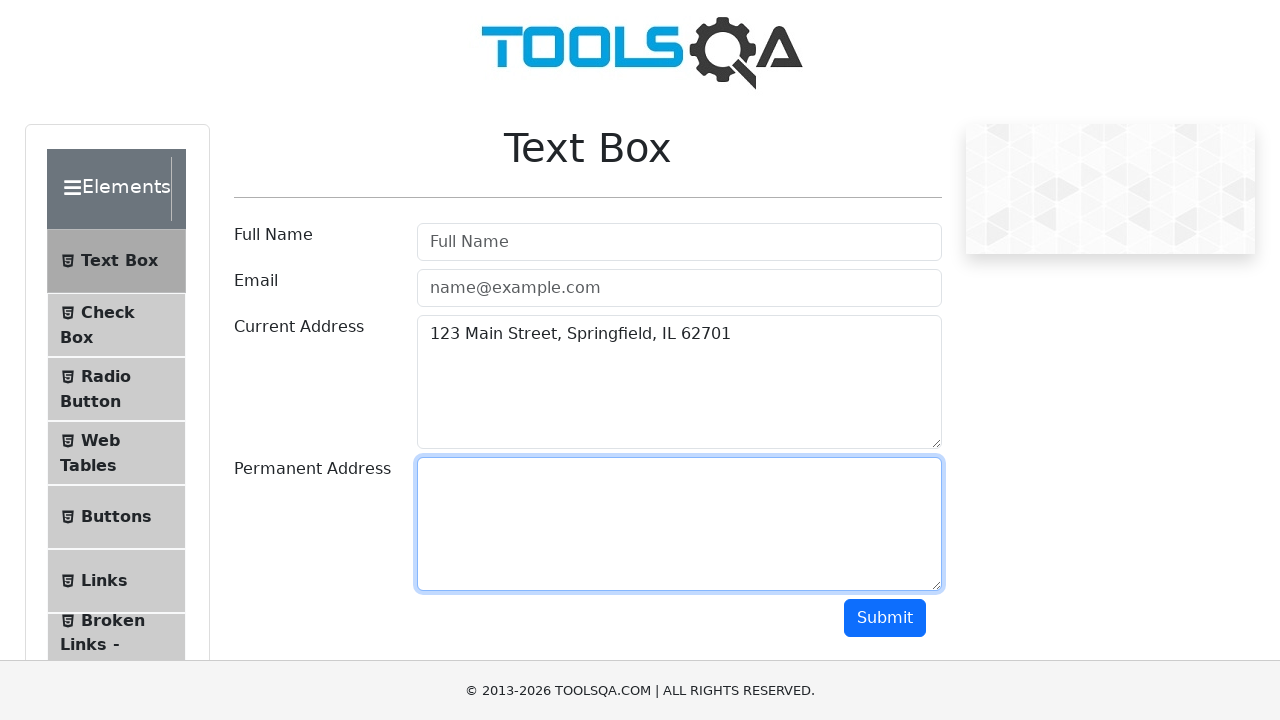

Pressed 'v' to paste address into permanent address field
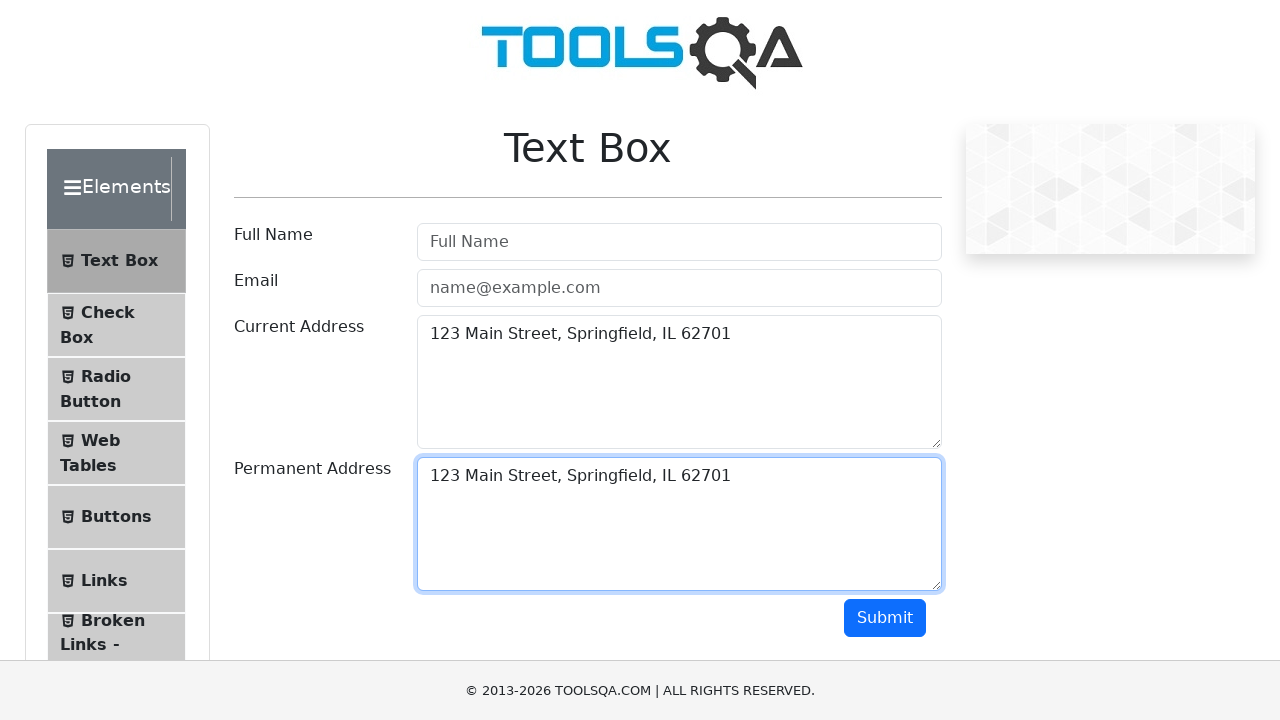

Released Control key
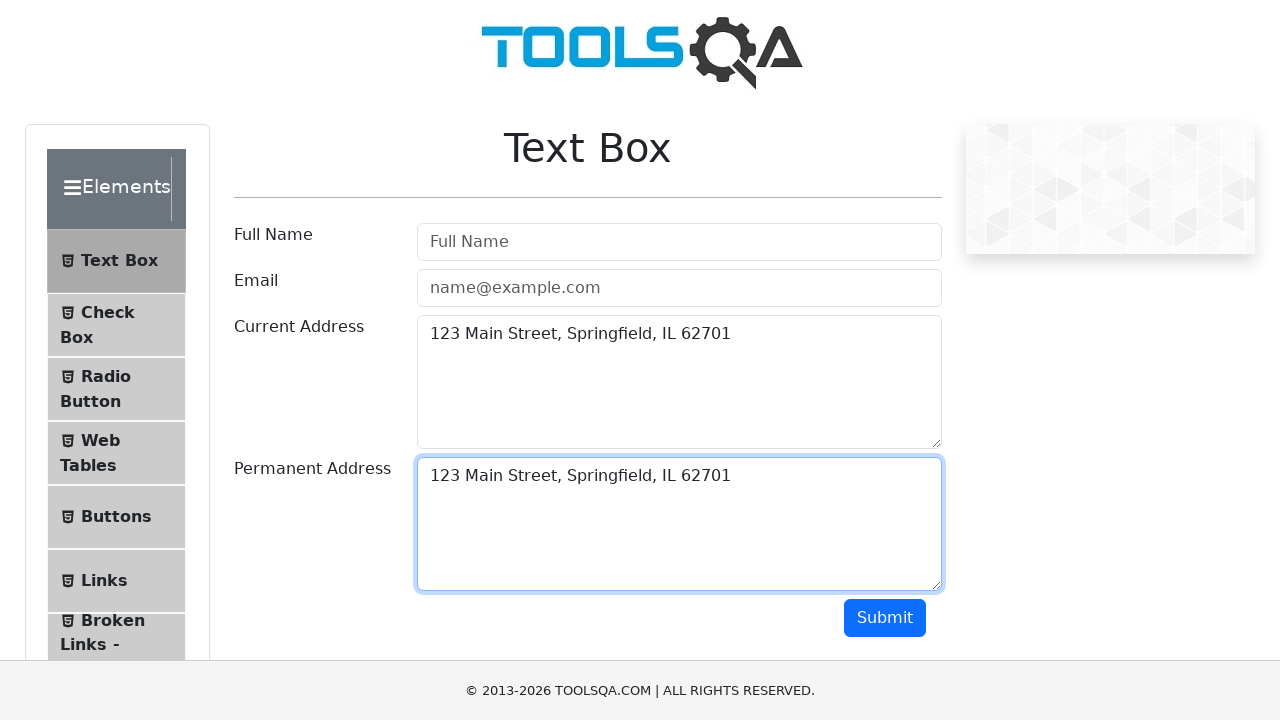

Verified that both address fields contain the same value
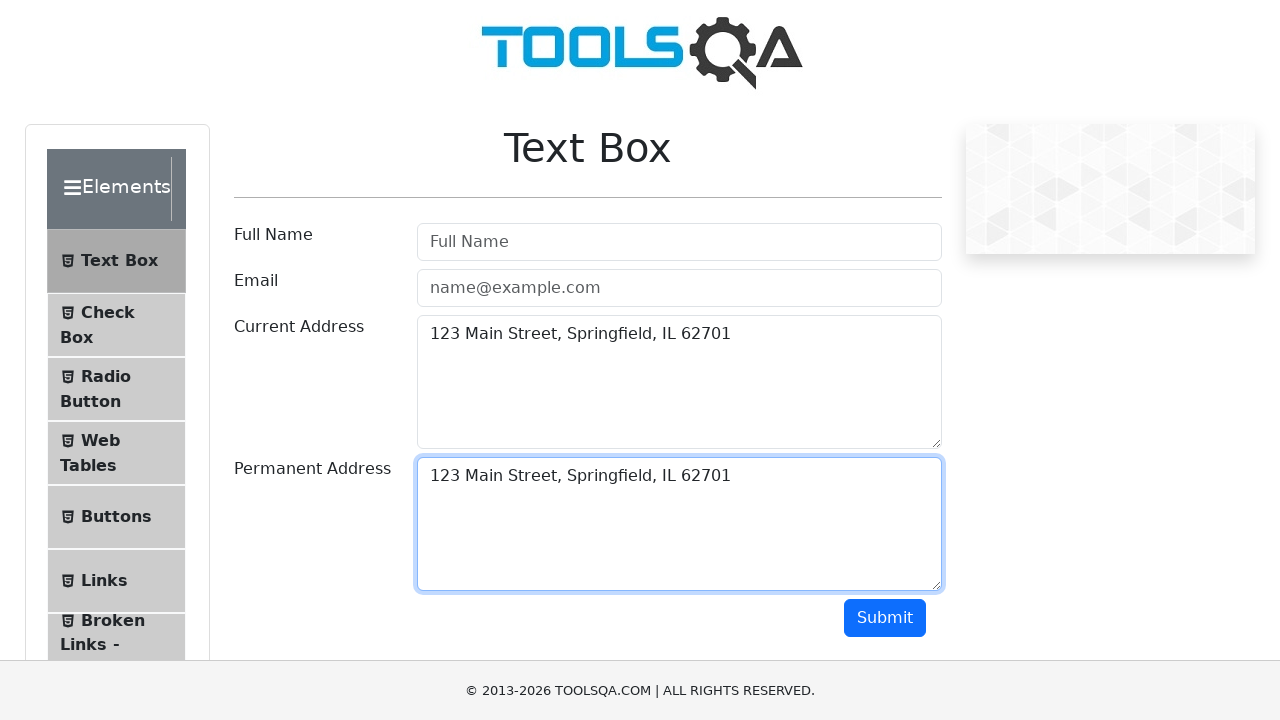

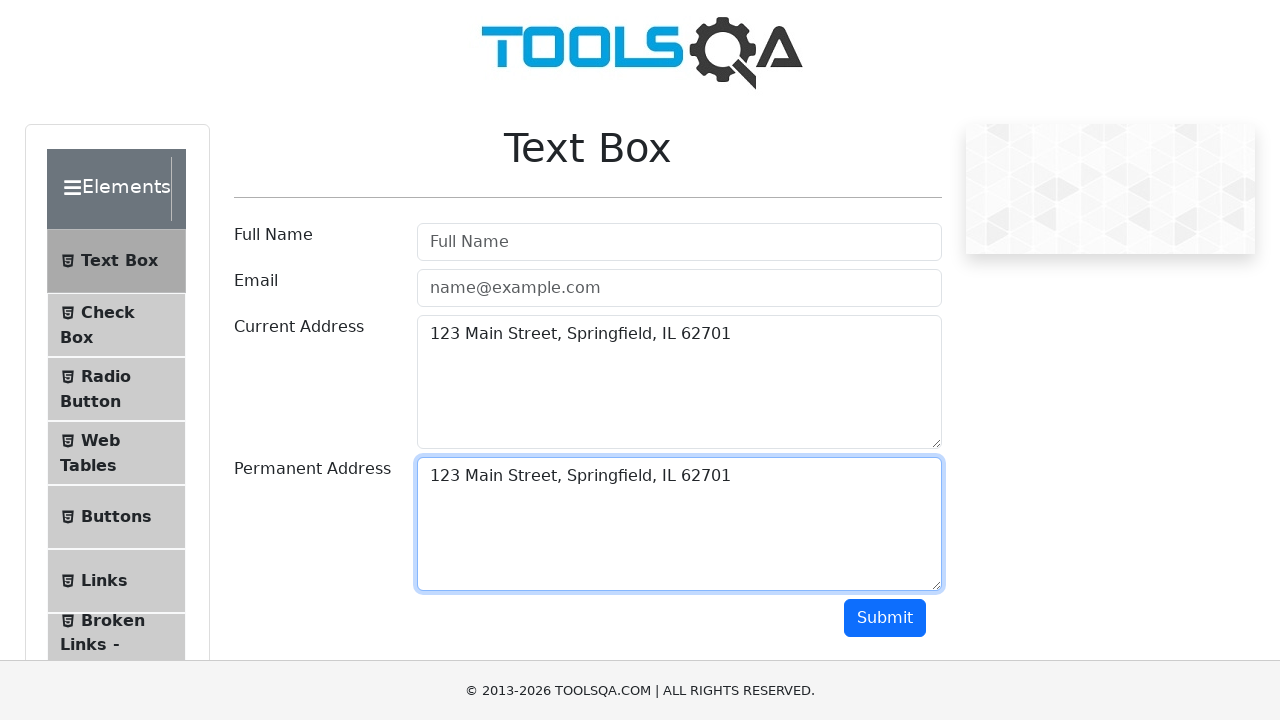